Tests the SWAPI API explorer with an invalid character ID (people/90/) and verifies the output area displays a response

Starting URL: https://swapi.dev/

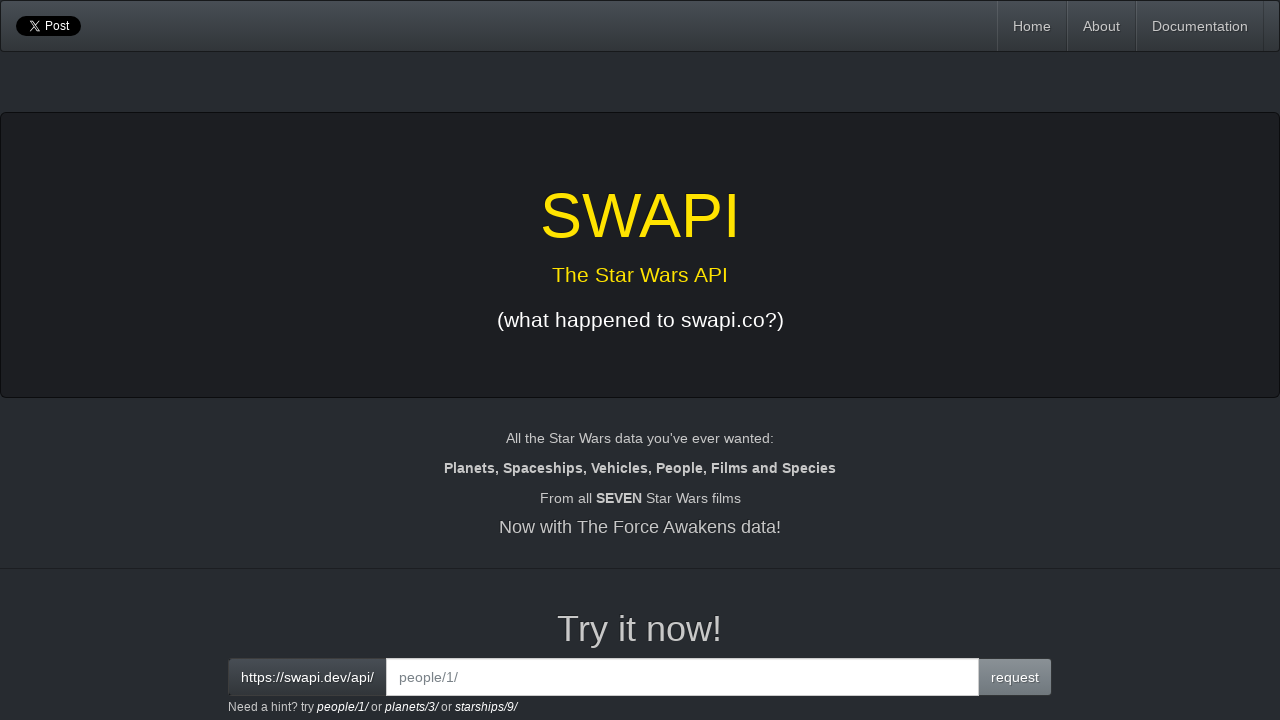

Filled input field with invalid character ID 'people/90/' on //div[@class='input-group']//input
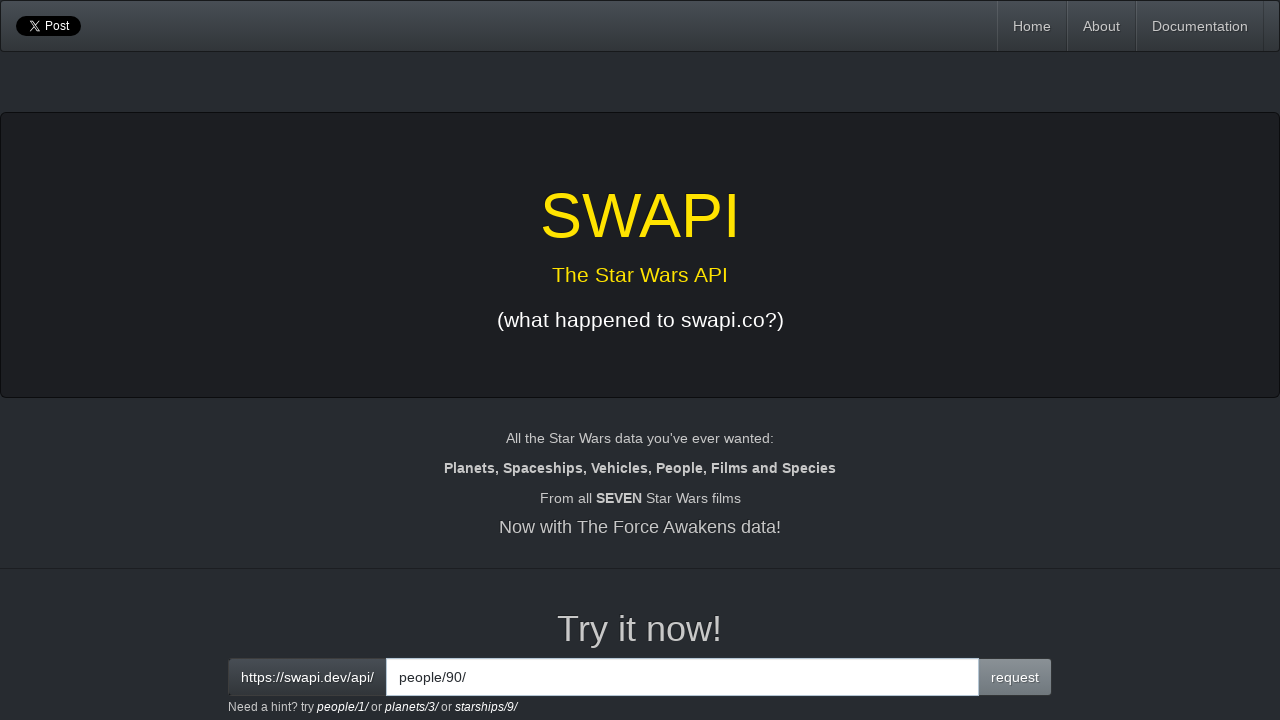

Clicked request button to query invalid character at (1015, 677) on button.btn.btn-primary
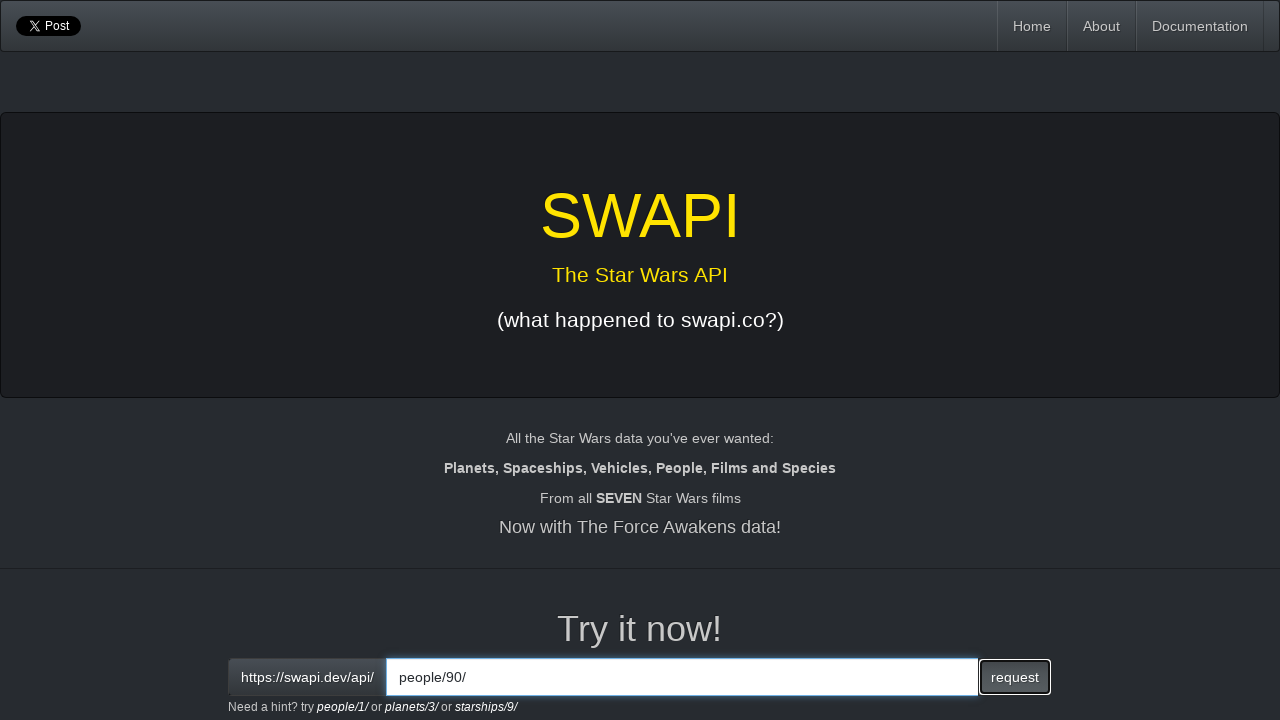

Output area loaded with API response for invalid character ID
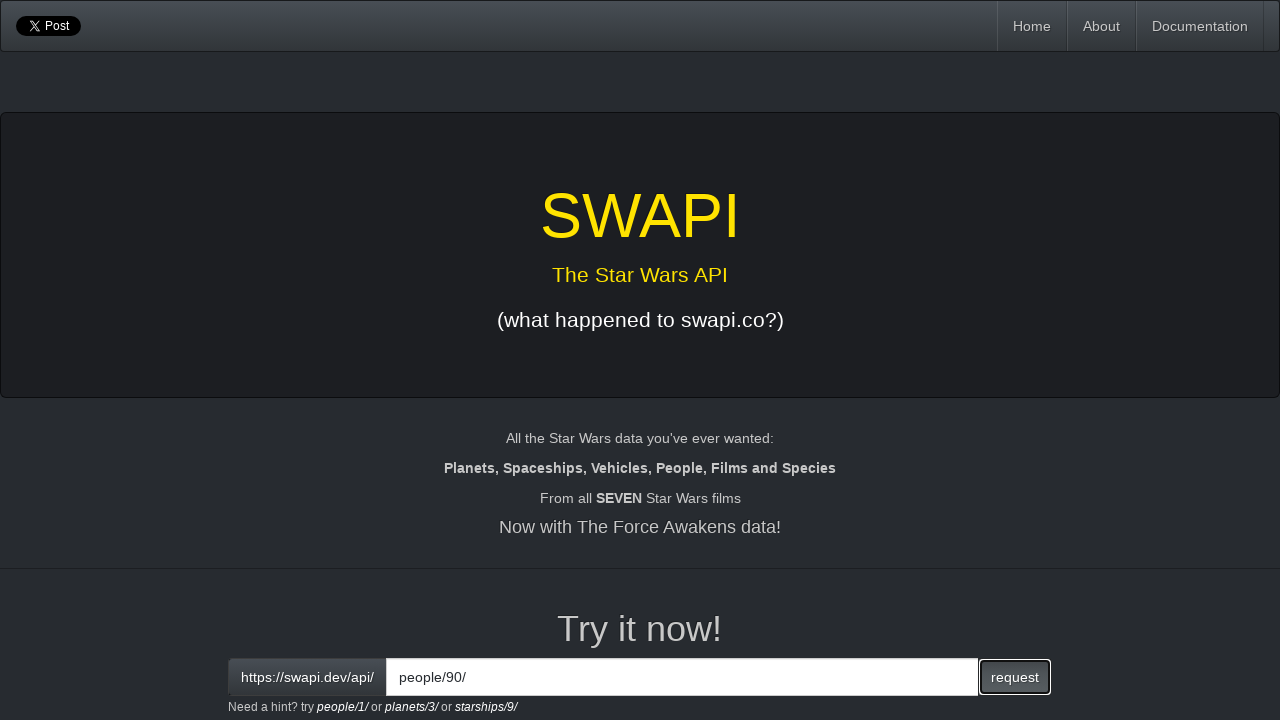

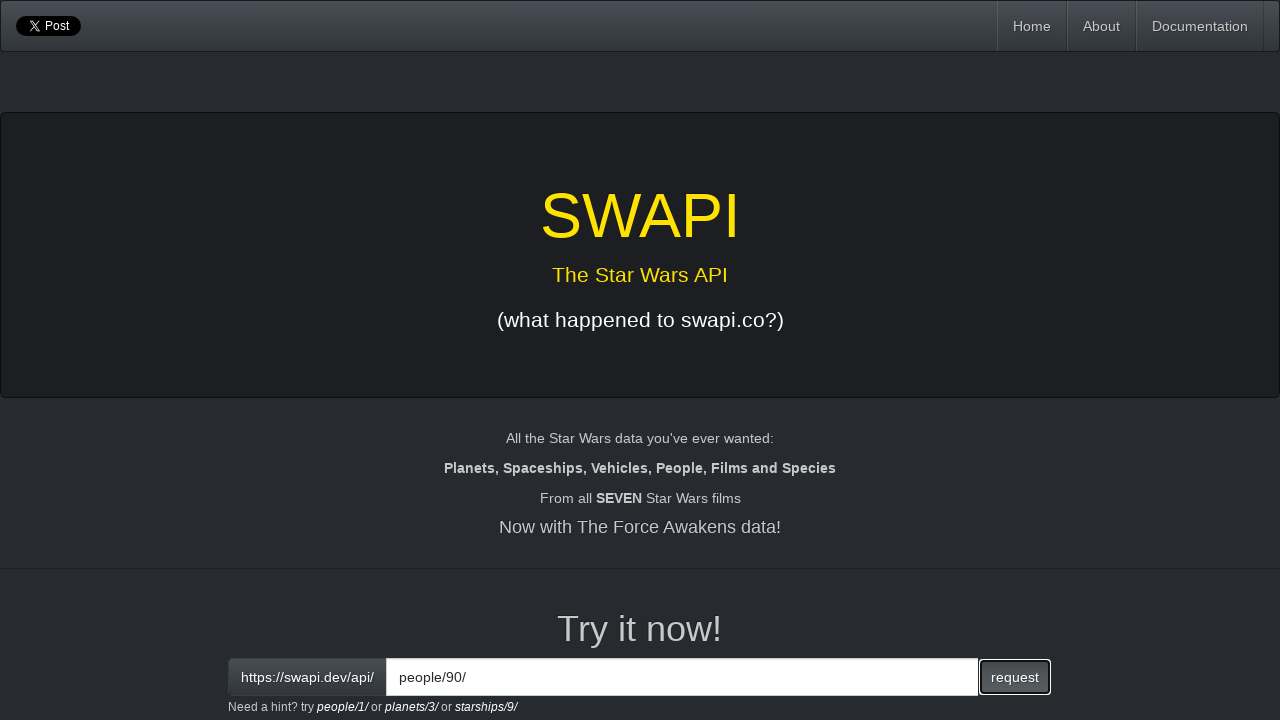